Tests various input field interactions including entering text, appending text, getting values, clearing fields, and checking field states (enabled/disabled, readonly)

Starting URL: https://letcode.in/edit

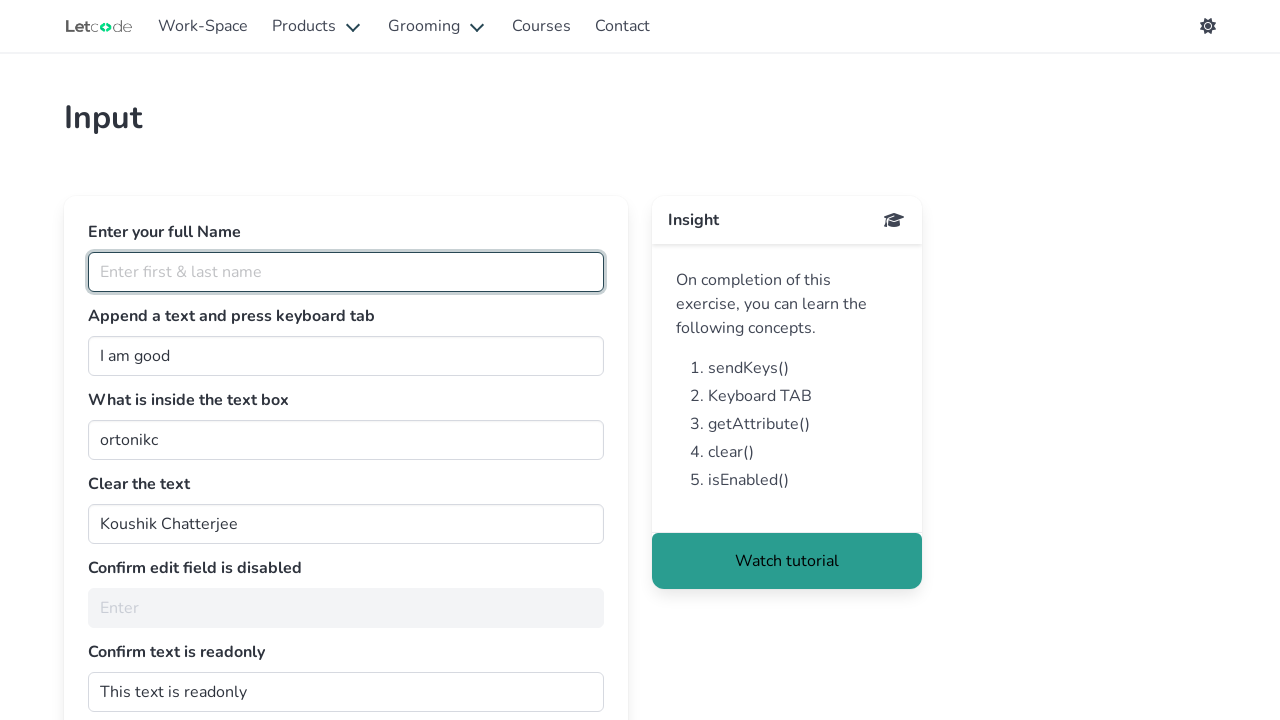

Entered 'Prateeksha' in fullName field on #fullName
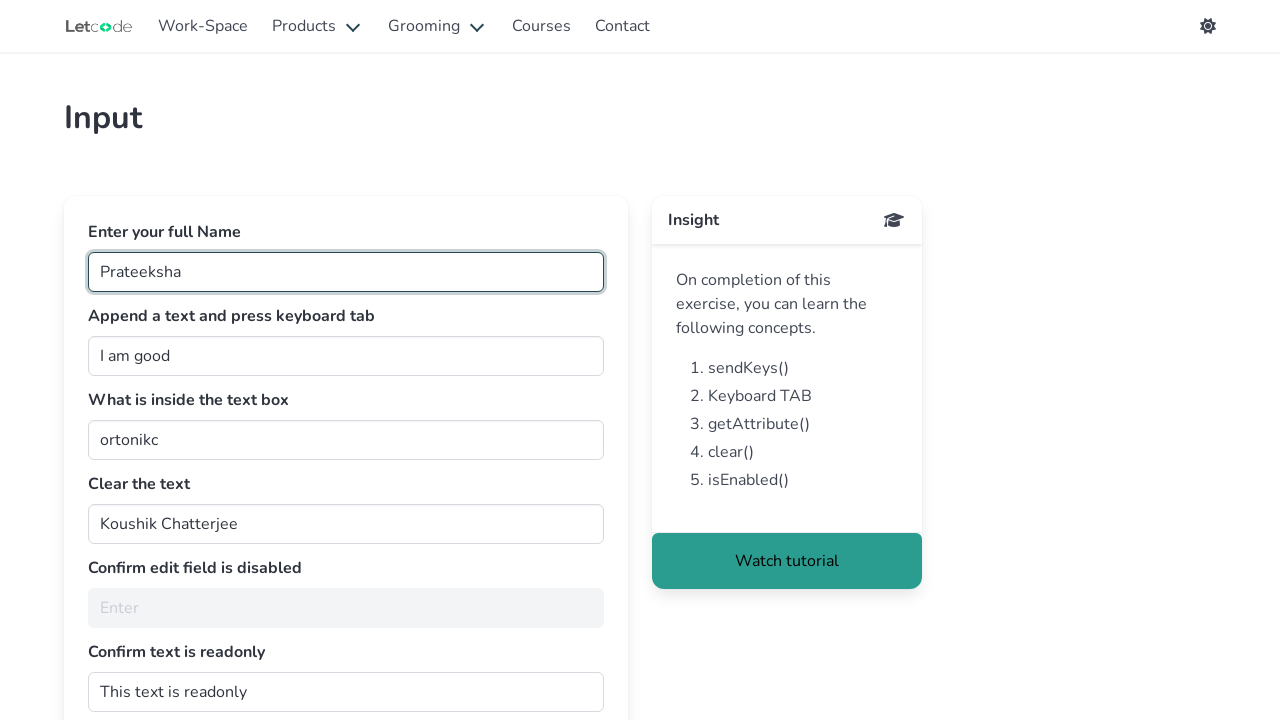

Appended 'Software Tester' to join field on #join
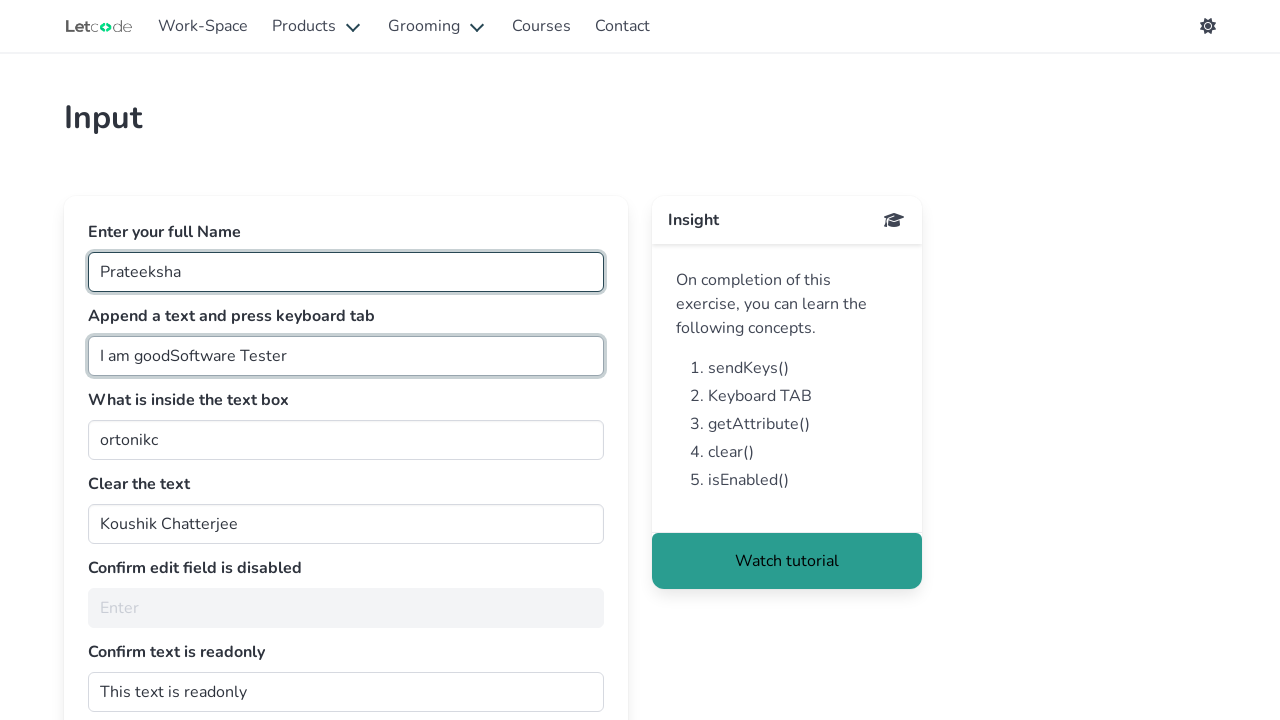

Pressed Tab key to move focus
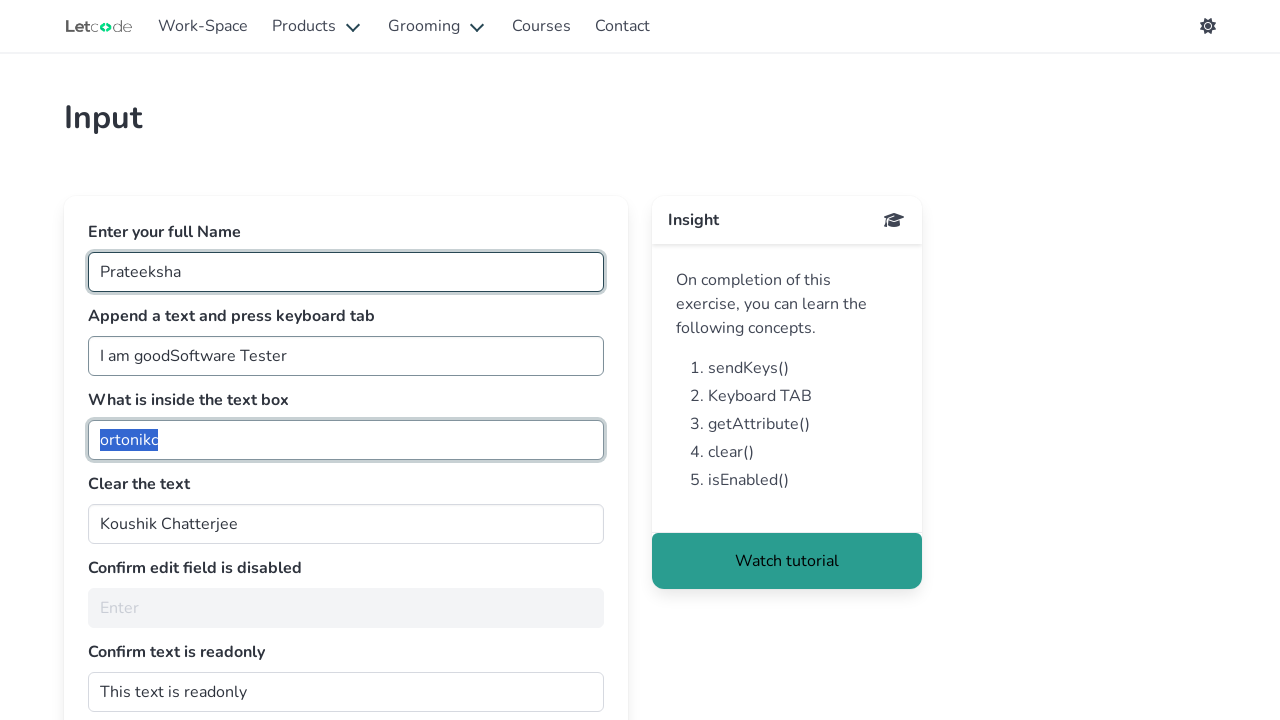

Retrieved value from getMe field: 'ortonikc'
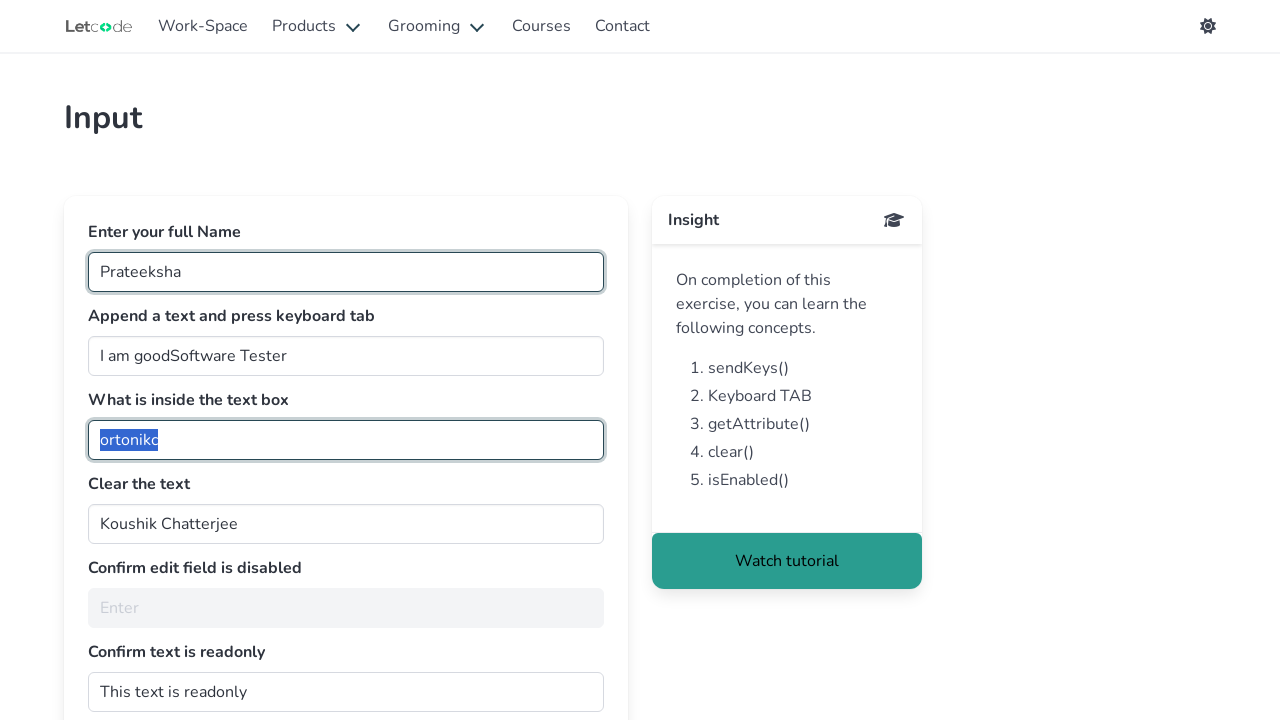

Cleared the clearMe field on #clearMe
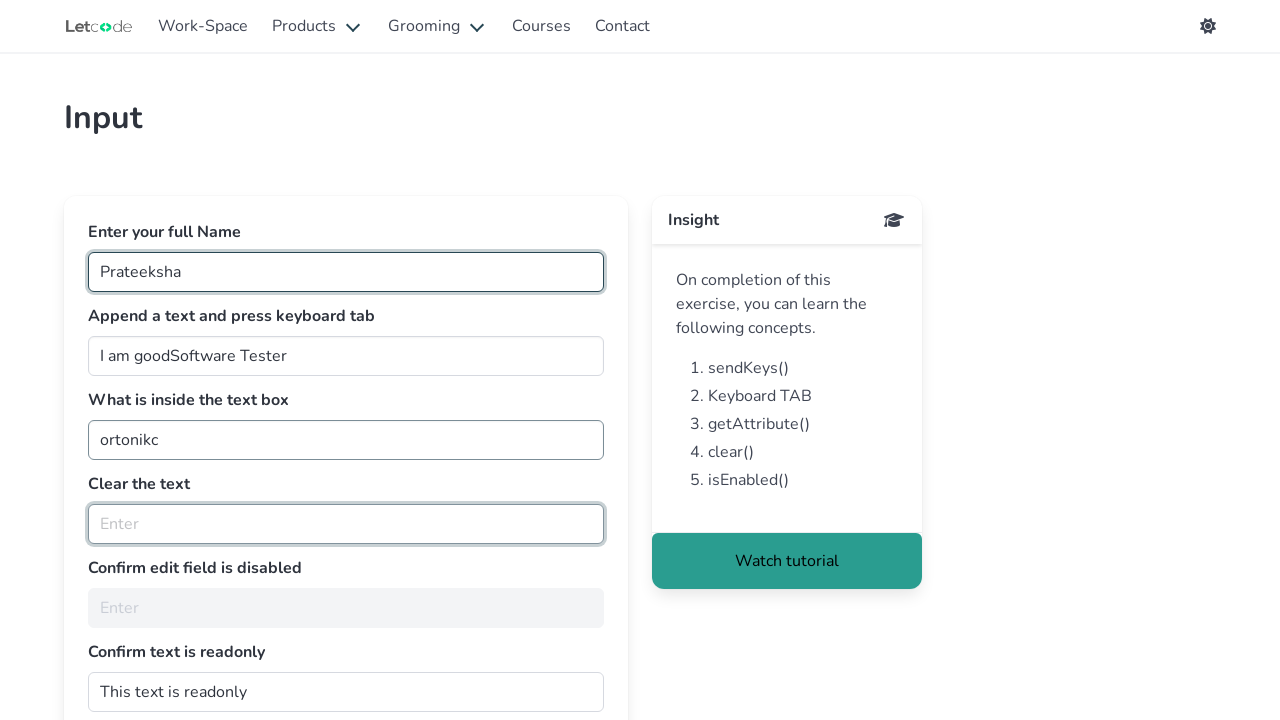

Checked if noEdit field is enabled: False
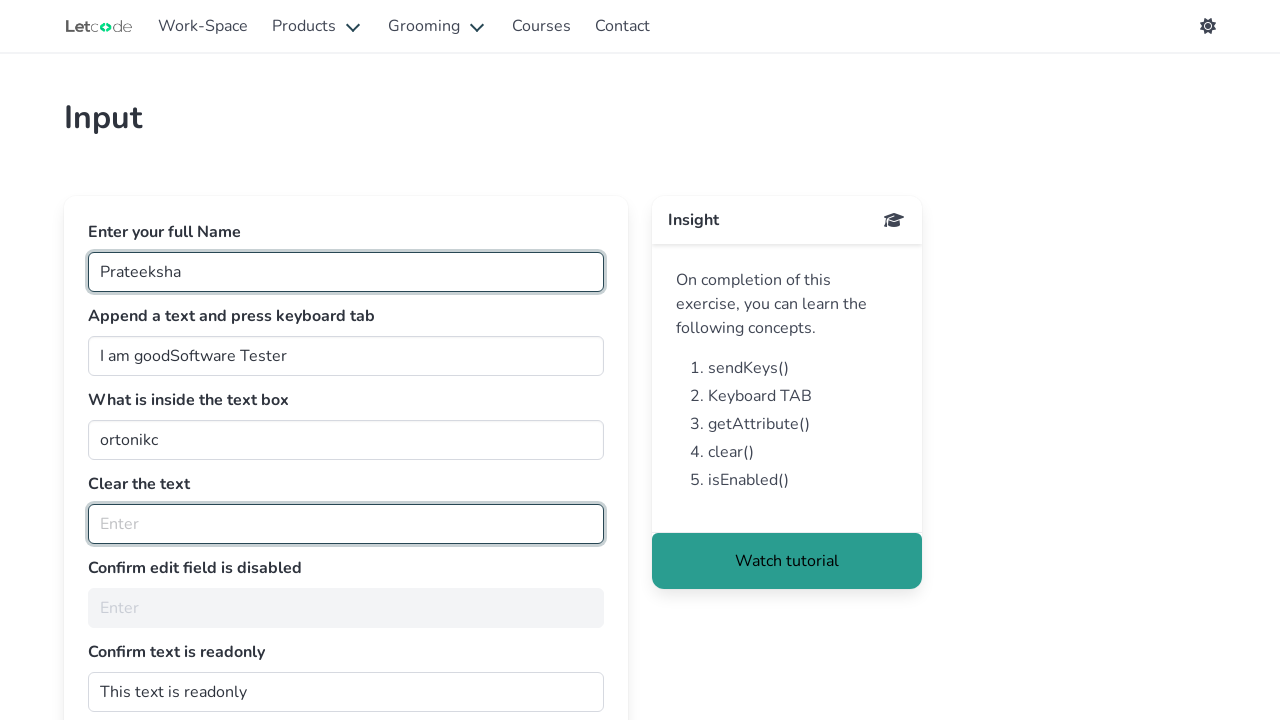

Checked readonly attribute of dontwrite field: 
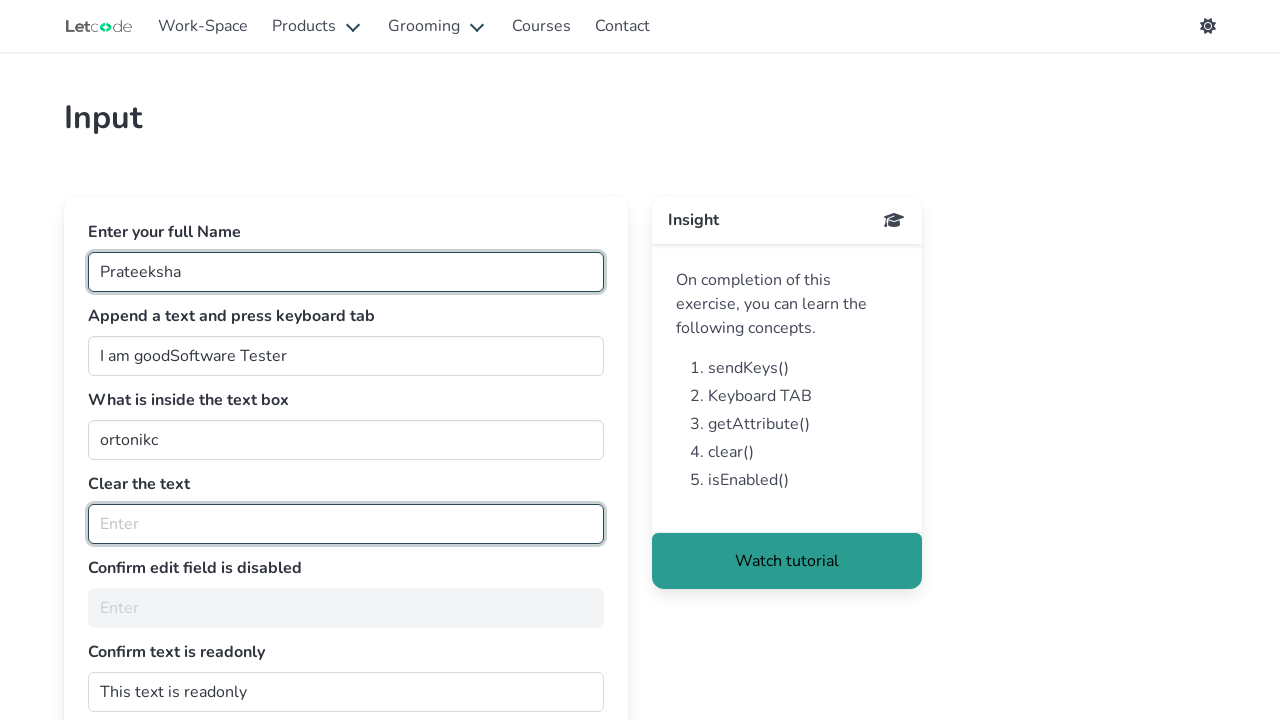

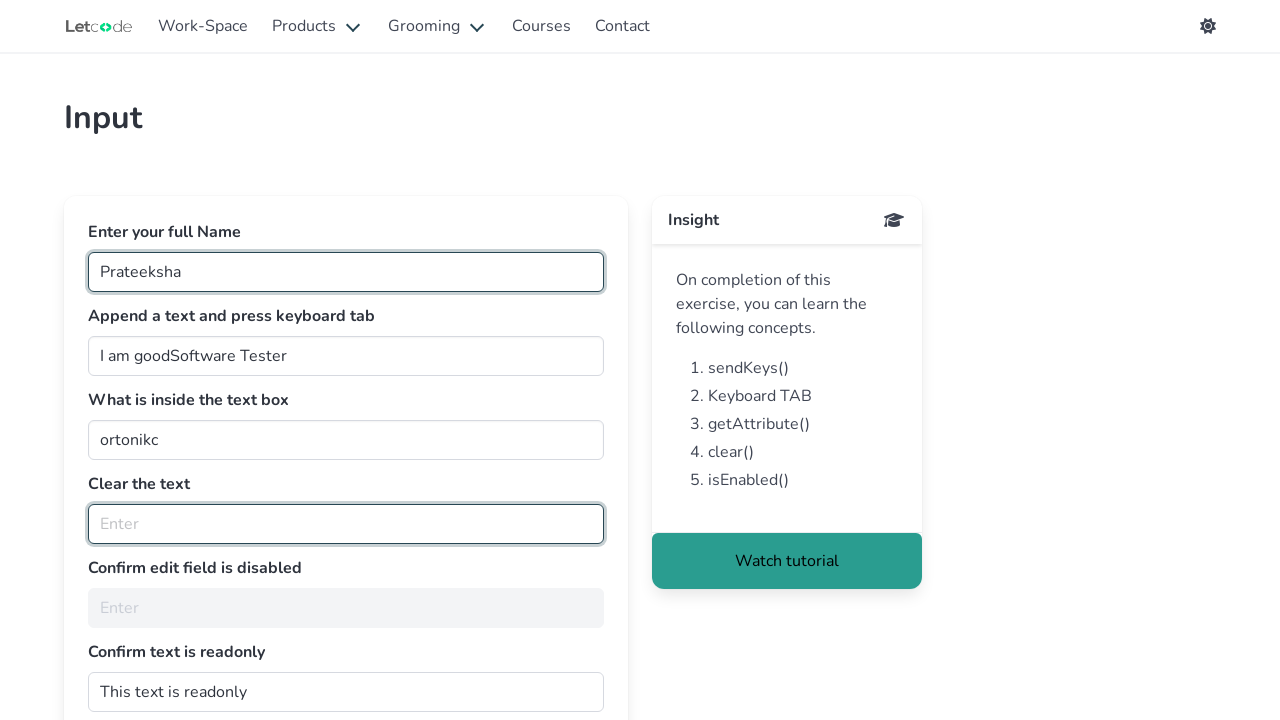